Opens the OpticsPlanet homepage and maximizes the browser window to verify the site loads correctly

Starting URL: https://opticsplanet.com

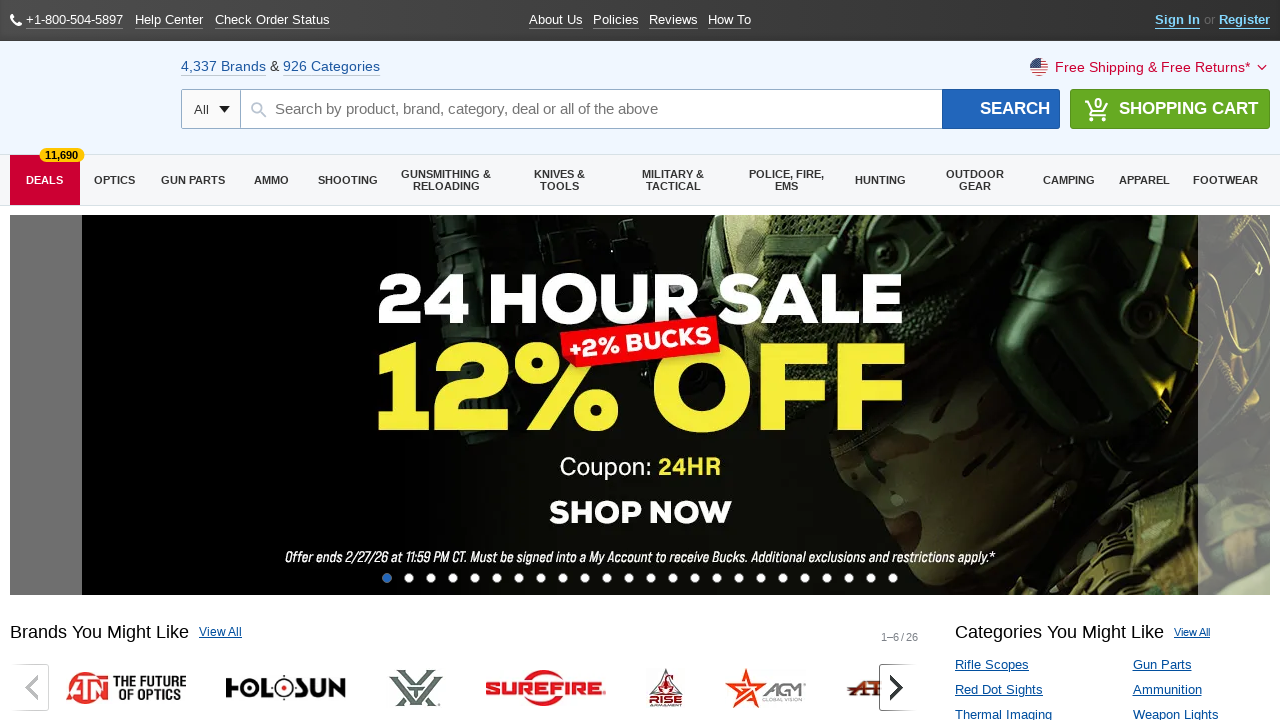

Navigated to OpticsPlanet homepage
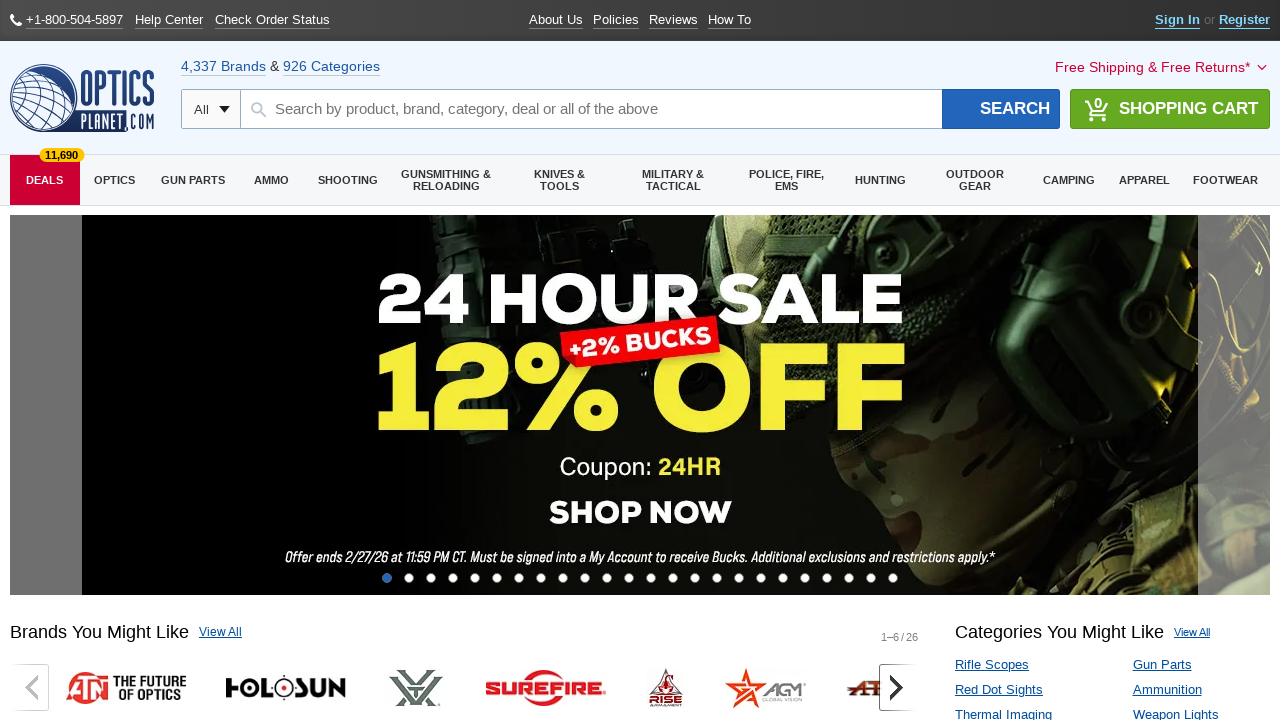

Maximized browser window to 1920x1080
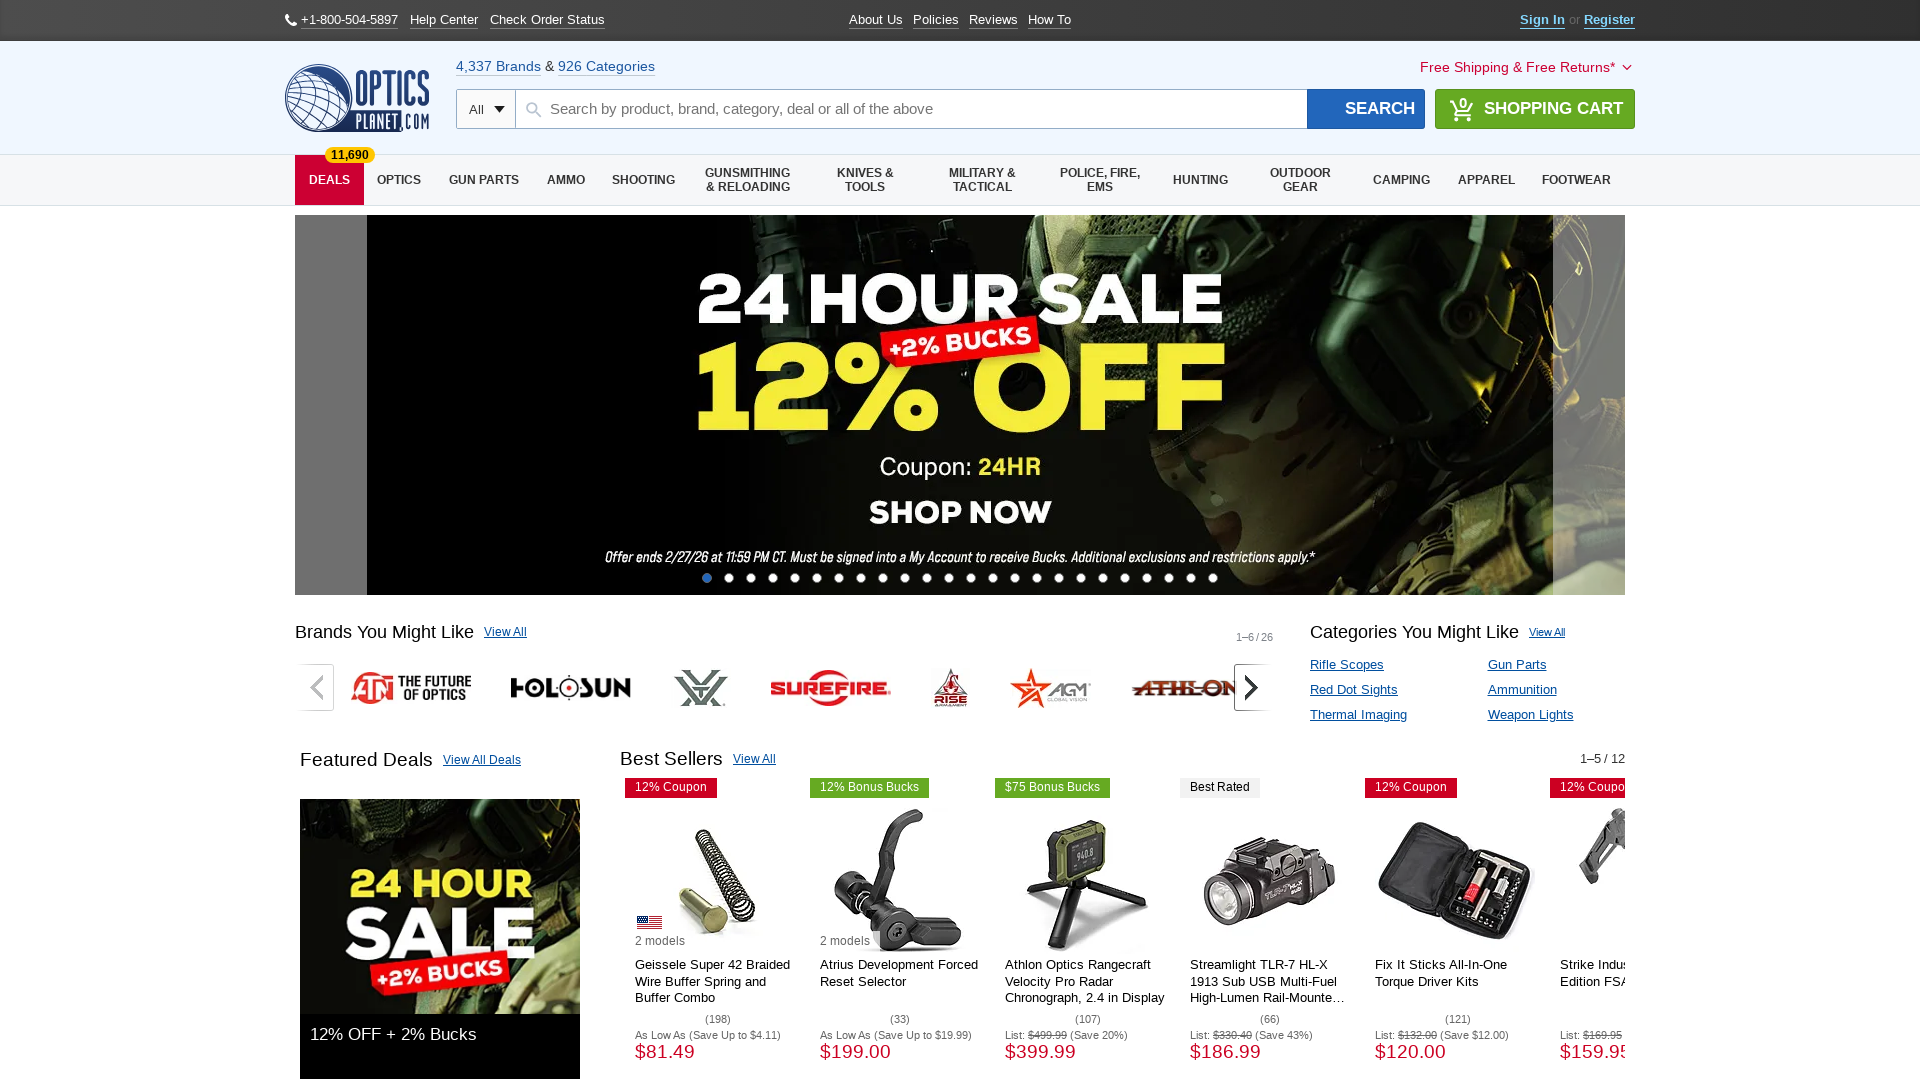

OpticsPlanet homepage loaded successfully
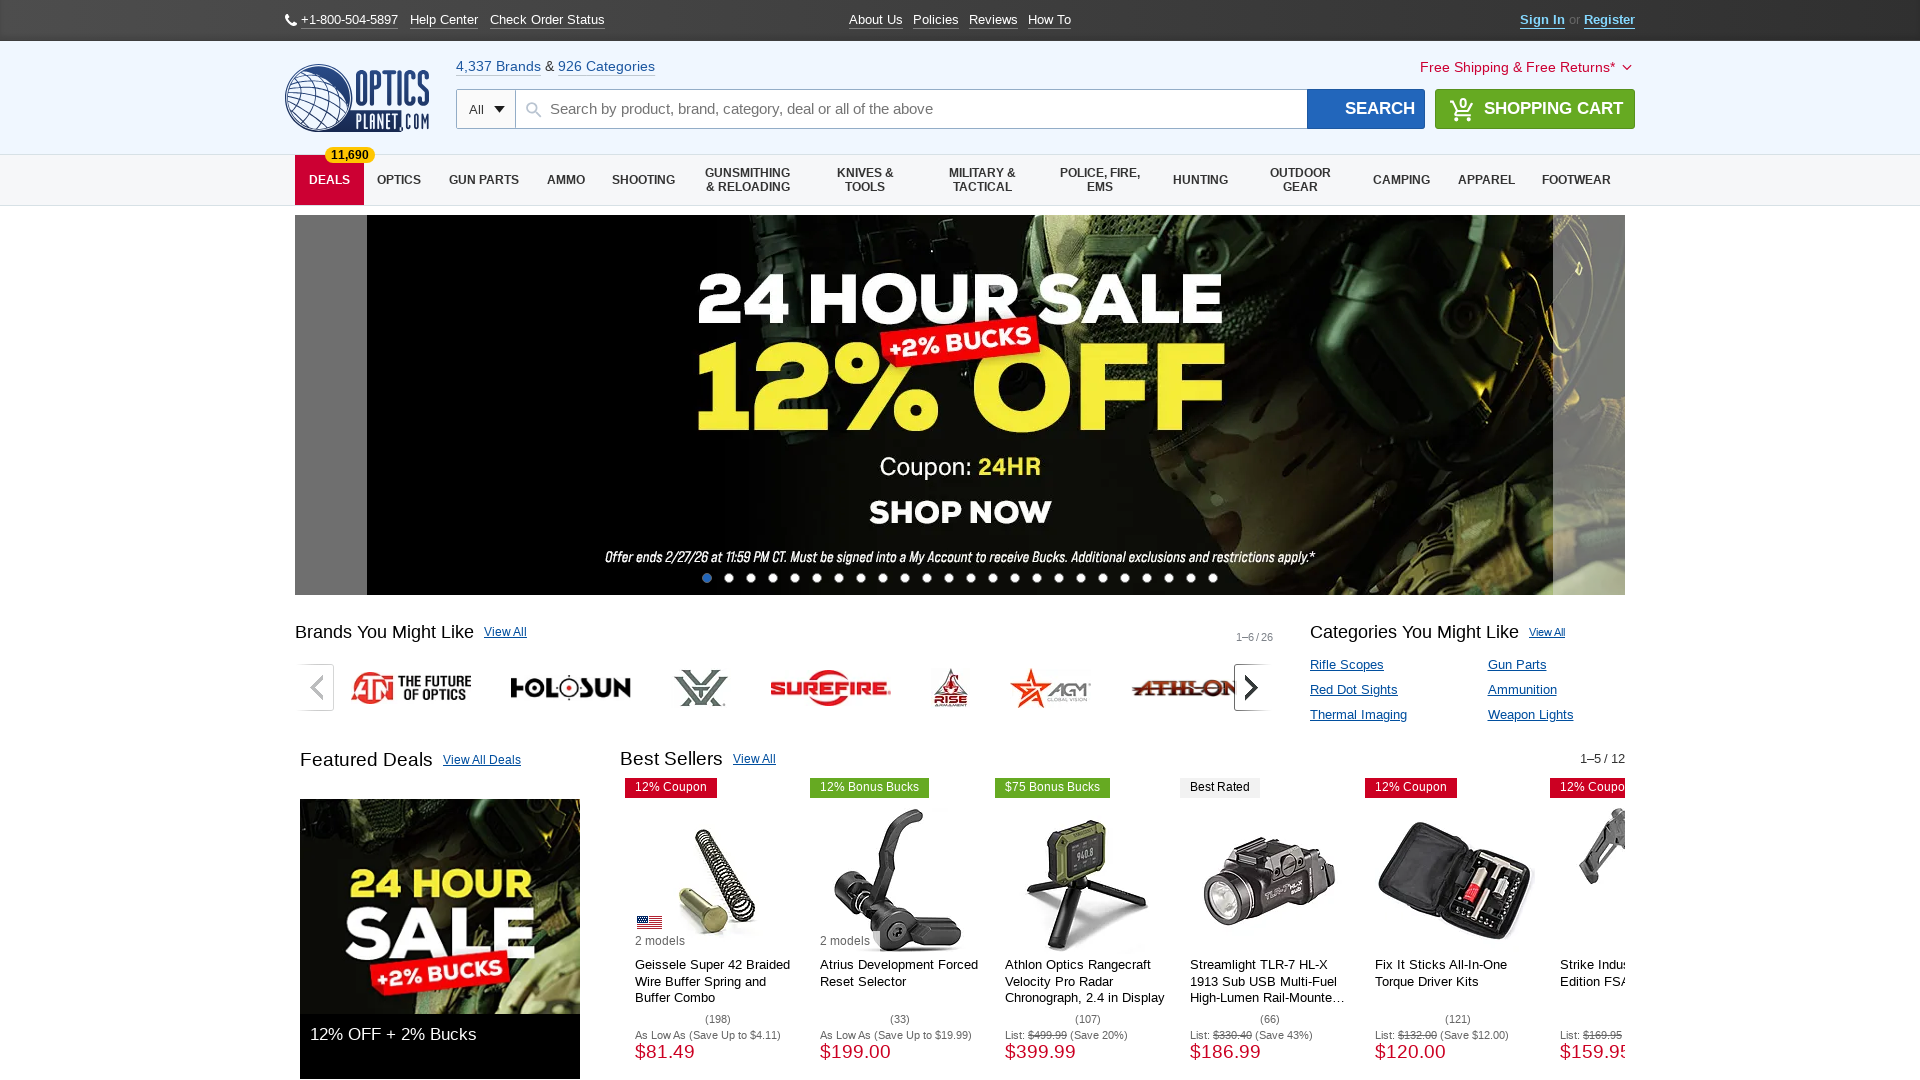

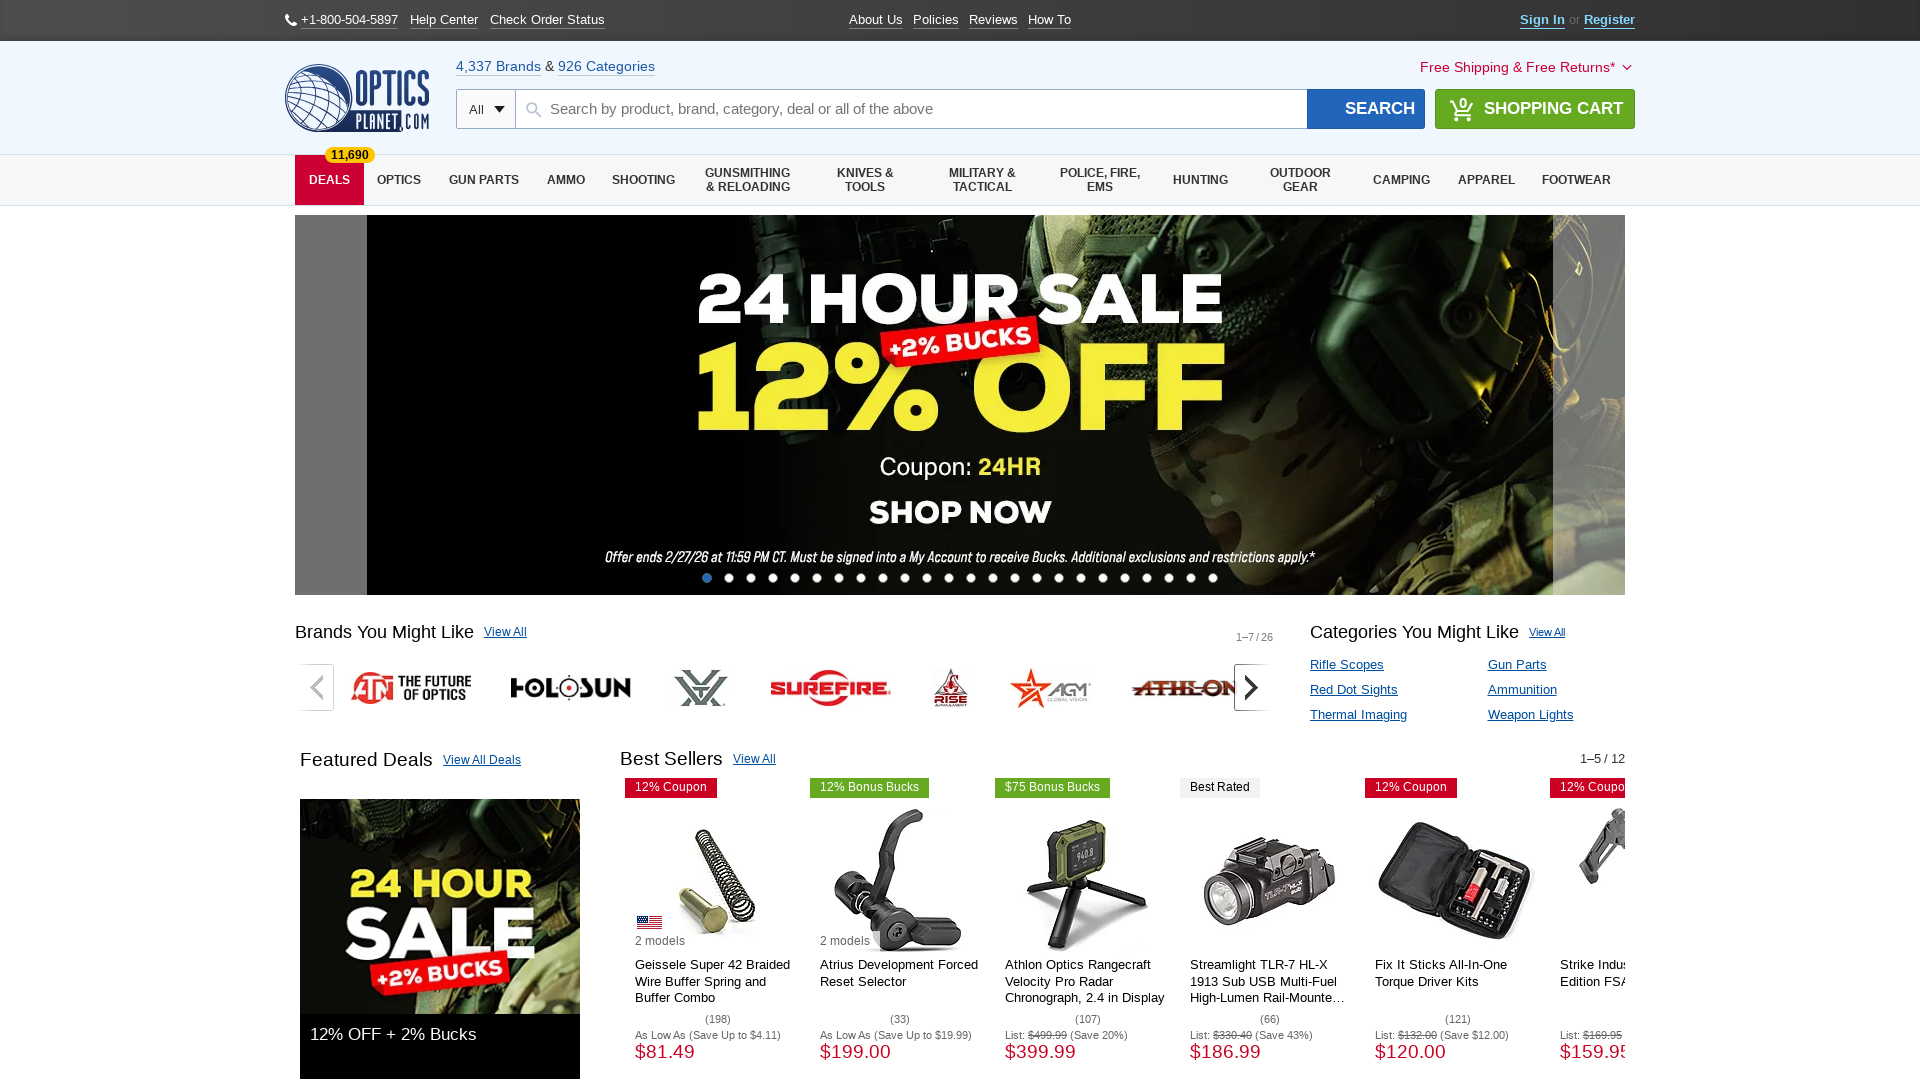